Simple test that types a search query "ca" into the search box on a grocery shopping practice site.

Starting URL: https://rahulshettyacademy.com/seleniumPractise/#/

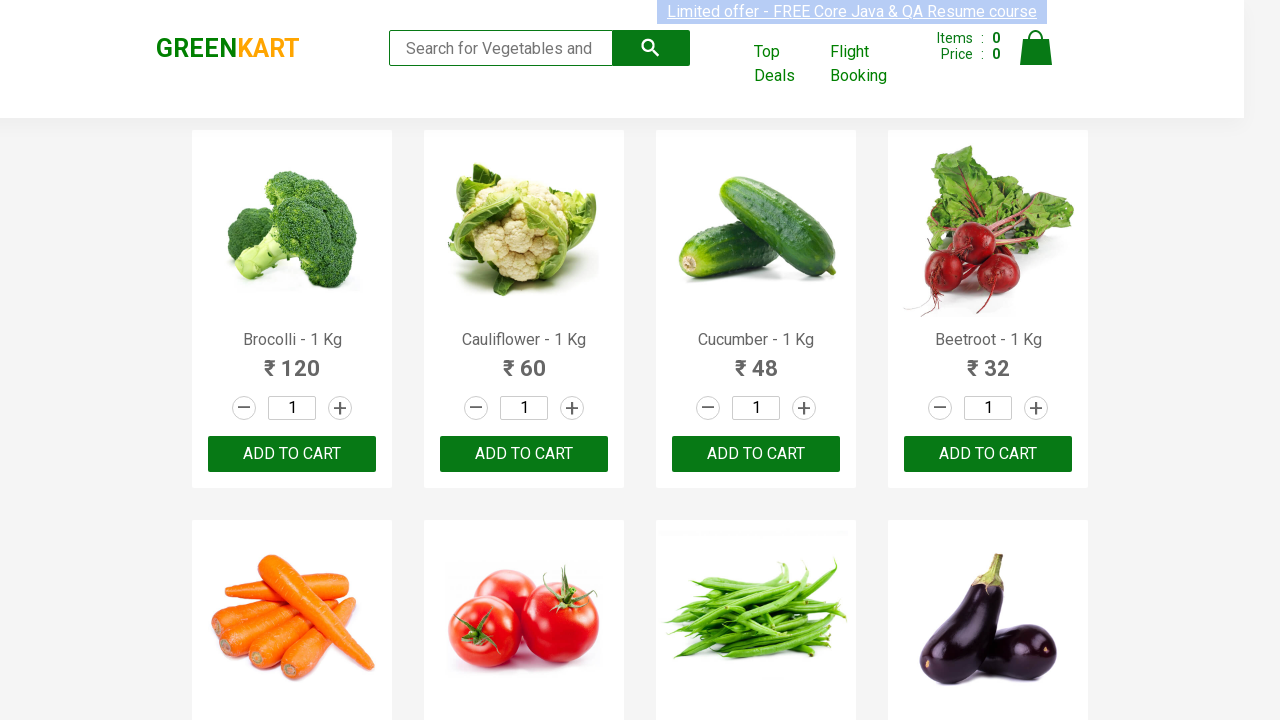

Typed search query 'ca' into the search box on .search-keyword
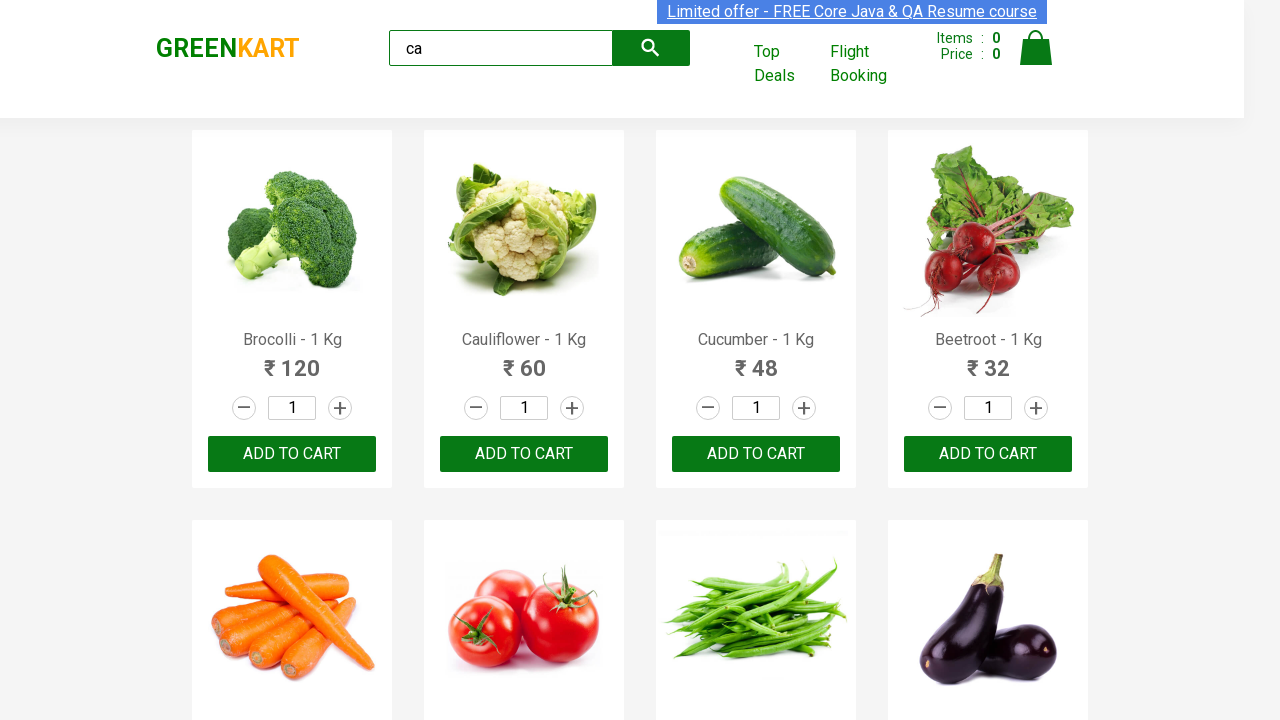

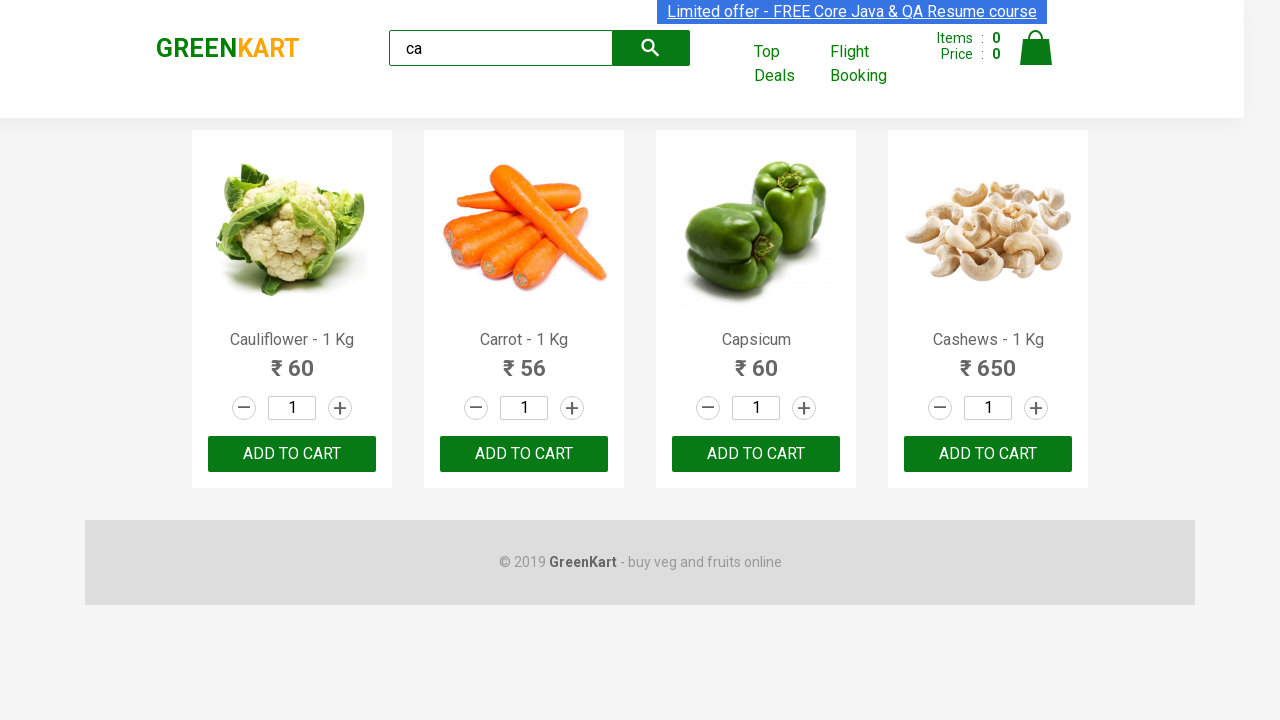